Tests keyboard actions by entering text in the first text area, selecting all text with keyboard shortcuts, copying it, and pasting it into the second text area using keyboard combinations

Starting URL: https://text-compare.com/

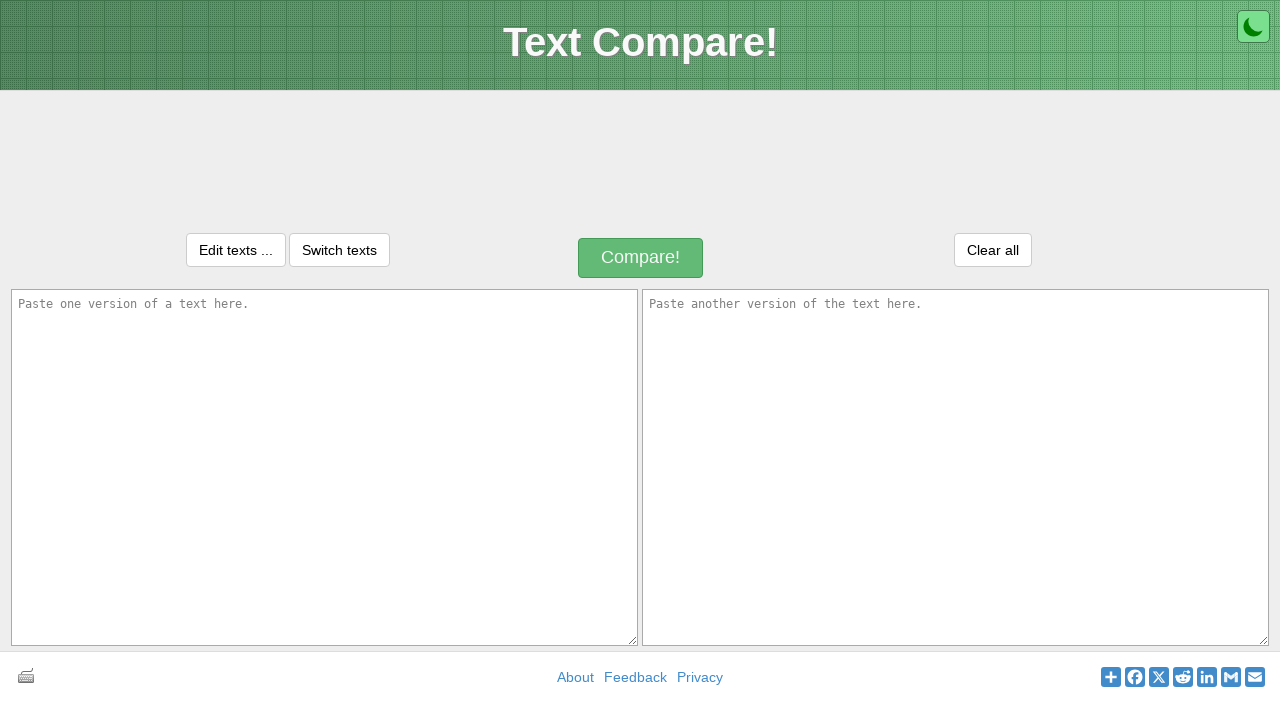

Entered text 'Welcome to Selenium Automation.' in first text area on textarea#inputText1
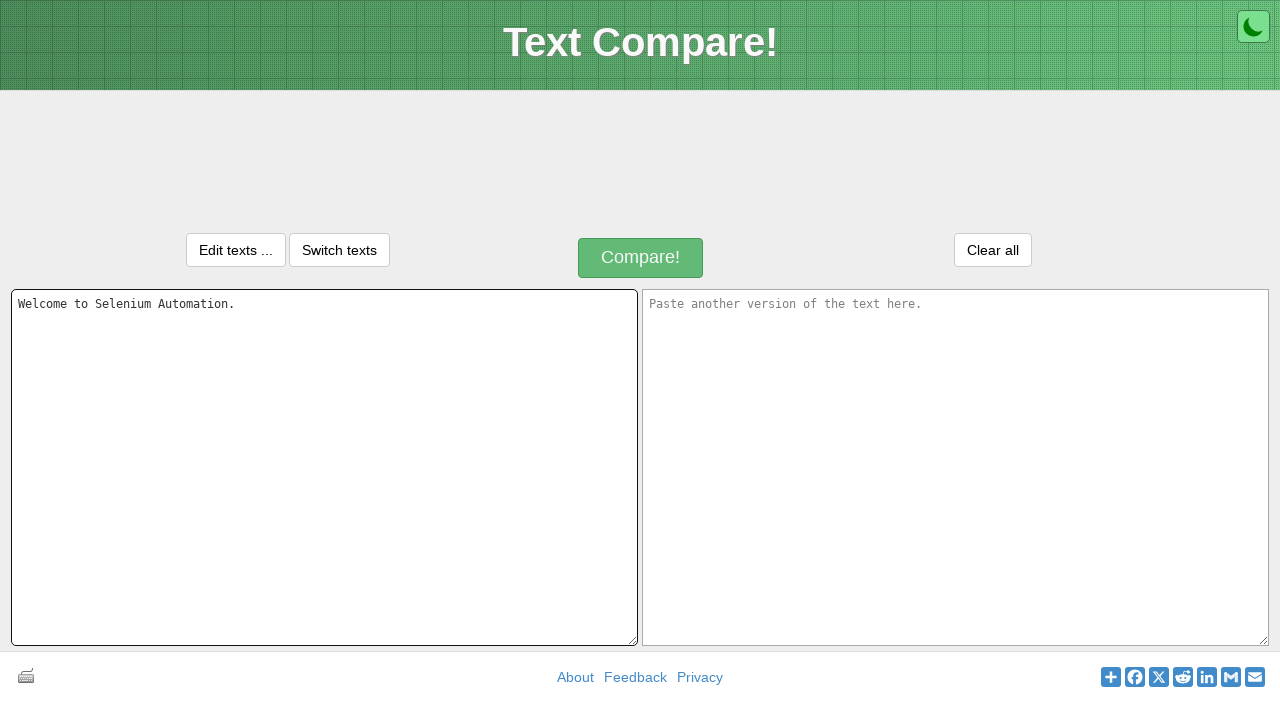

Selected all text in first text area using Ctrl+A
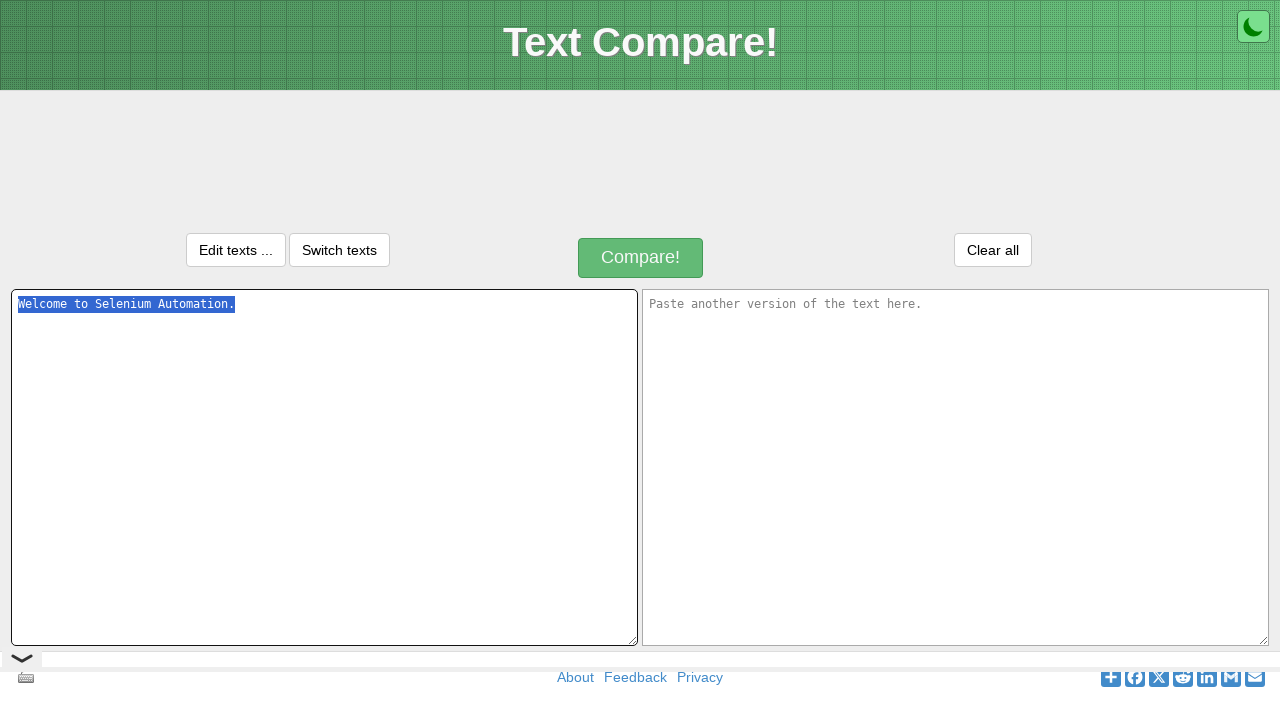

Copied selected text using Ctrl+C
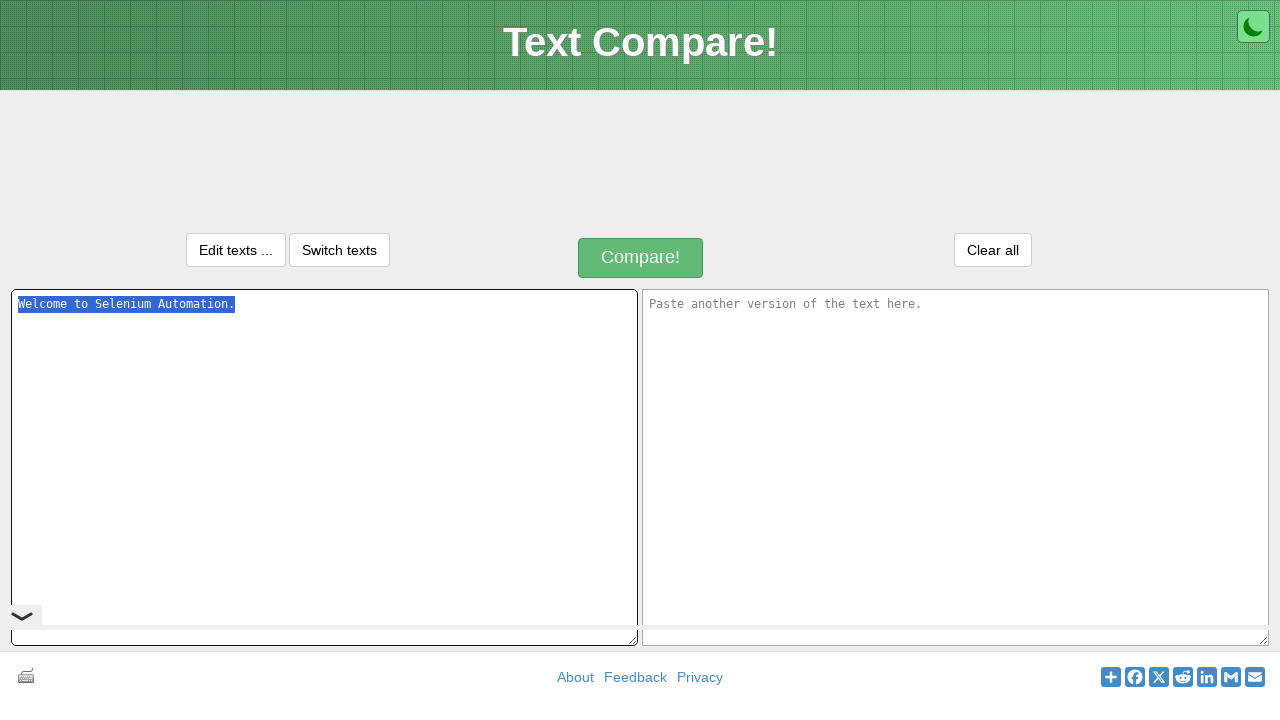

Moved focus to second text area using Tab key
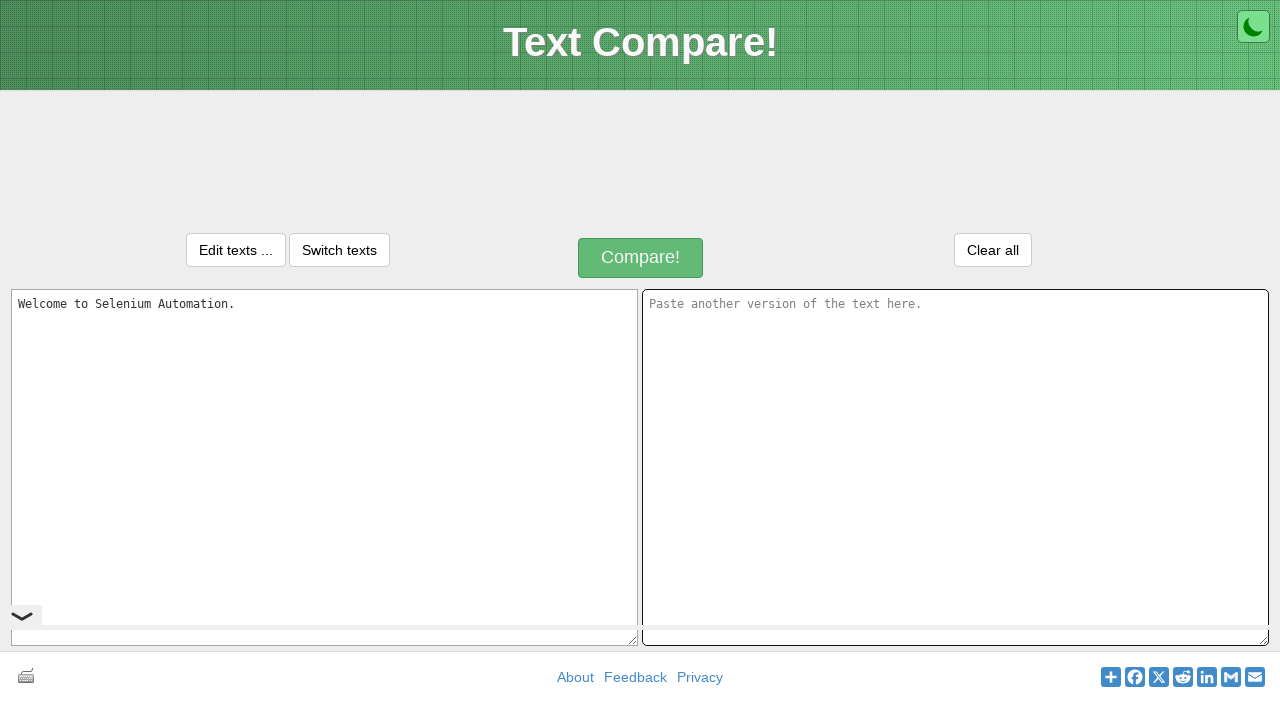

Pasted text into second text area using Ctrl+V
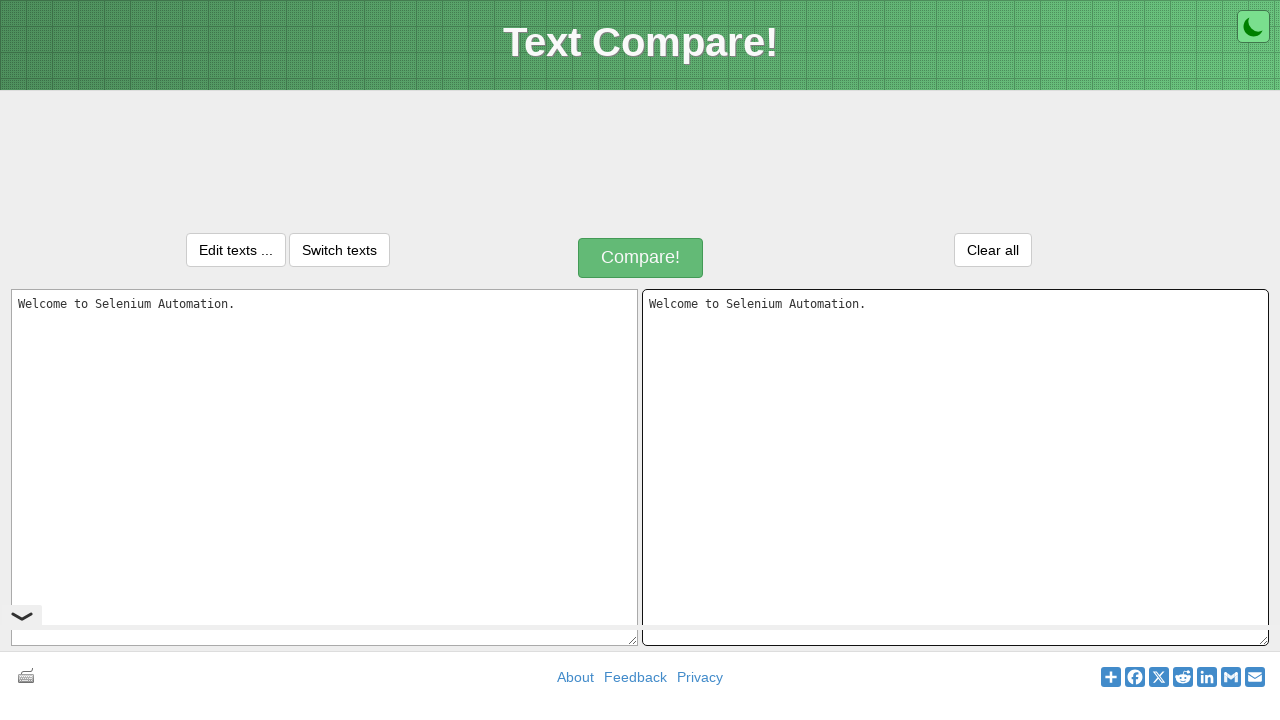

Retrieved value from first text area for verification
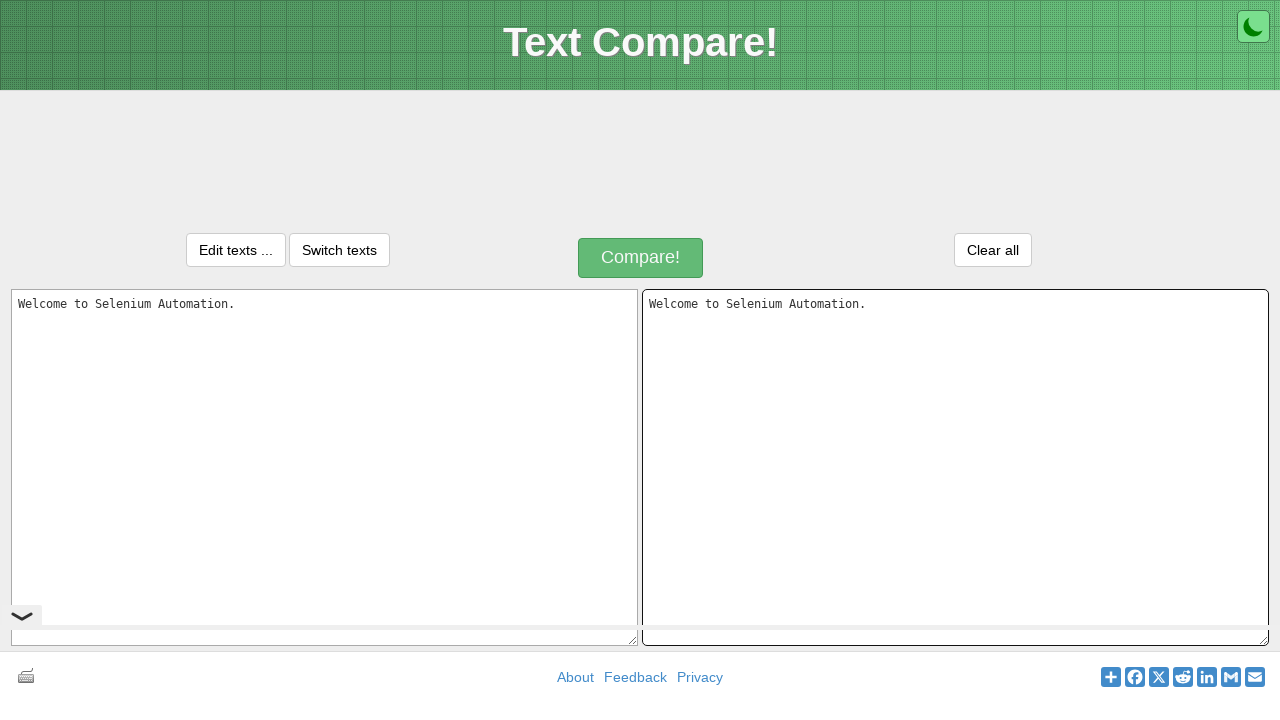

Retrieved value from second text area for verification
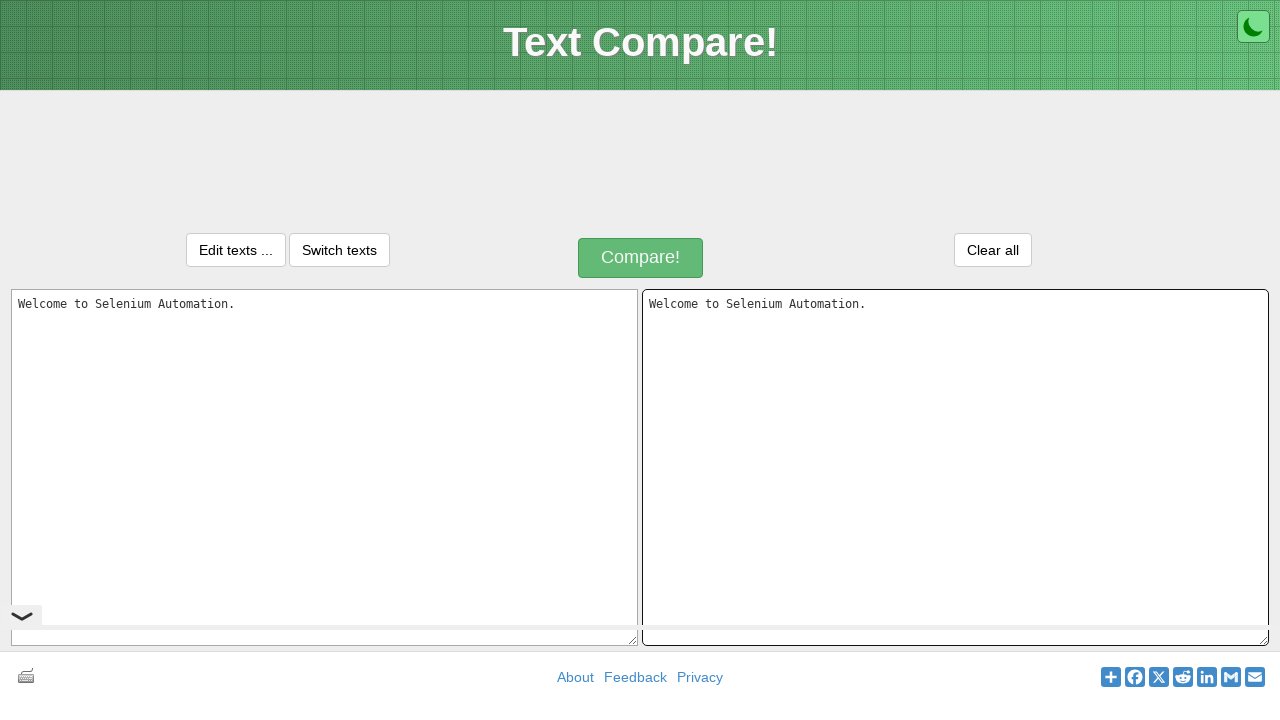

Text verification passed - both text areas contain identical text
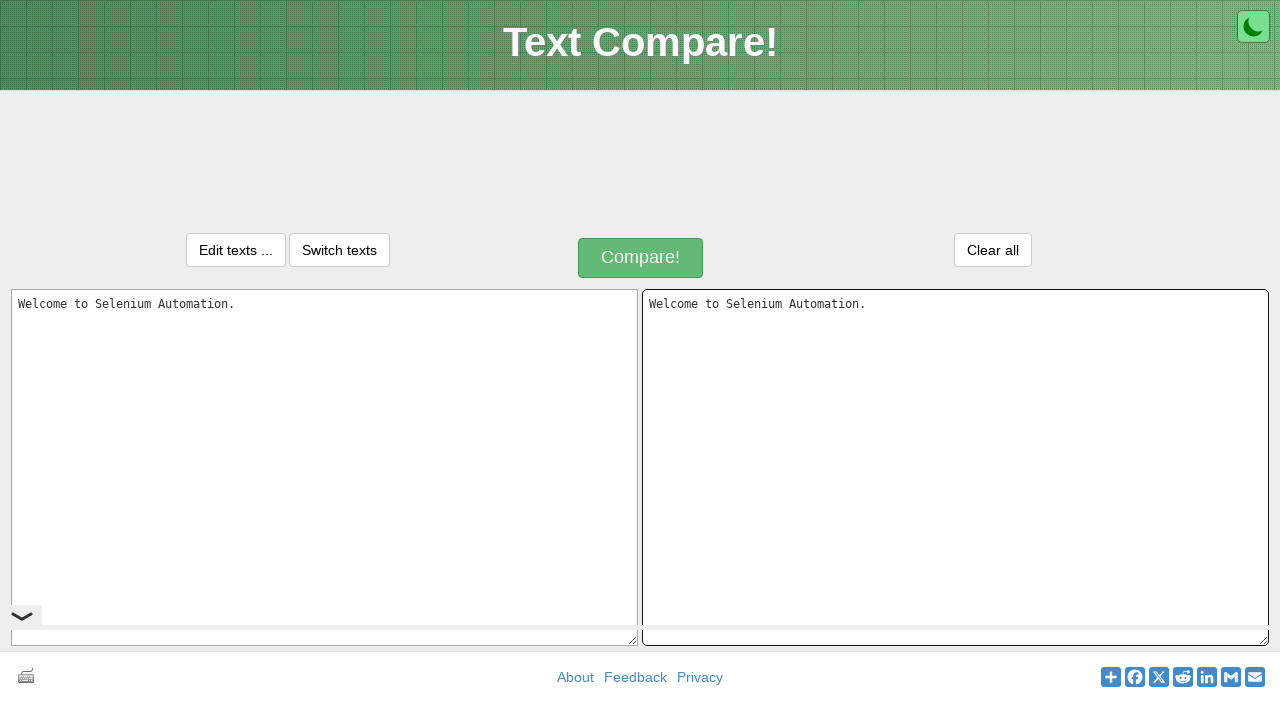

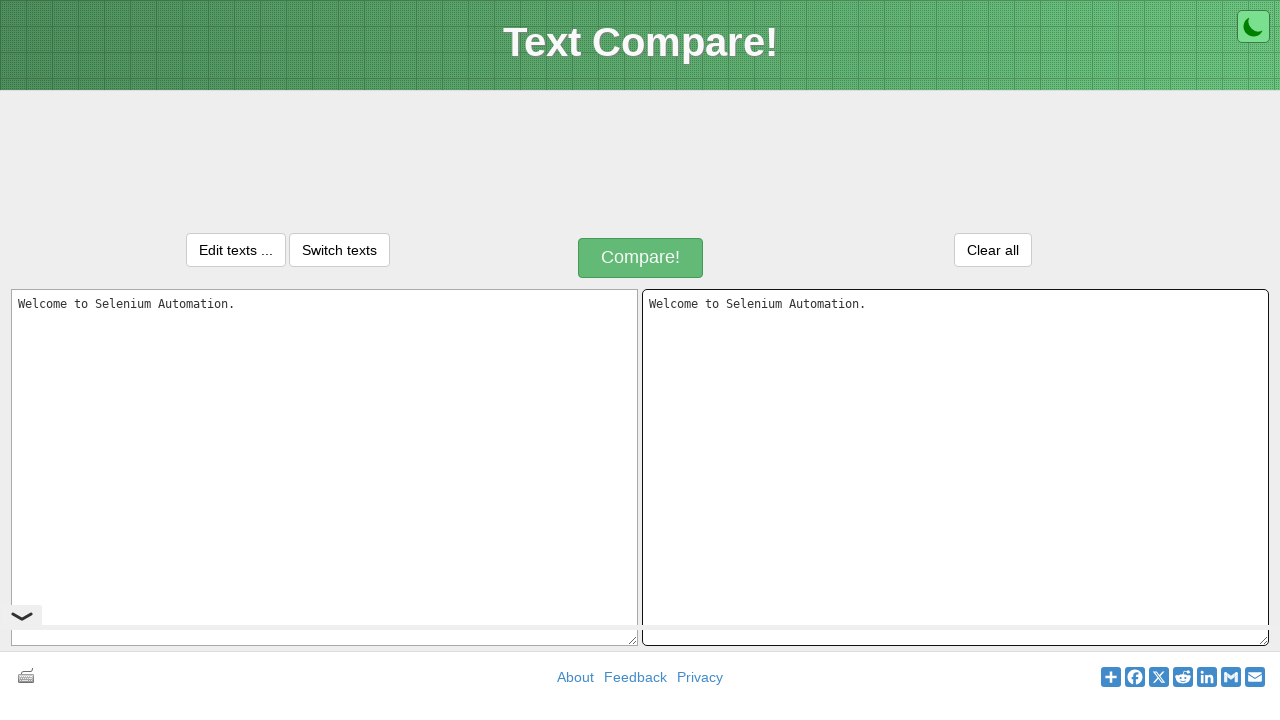